Tests an explicit wait scenario by waiting for a price element to display "$100", then clicking a book button, reading an input value, calculating a mathematical result (log of absolute value of 12*sin(x)), filling in the answer, and submitting the form.

Starting URL: http://suninjuly.github.io/explicit_wait2.html

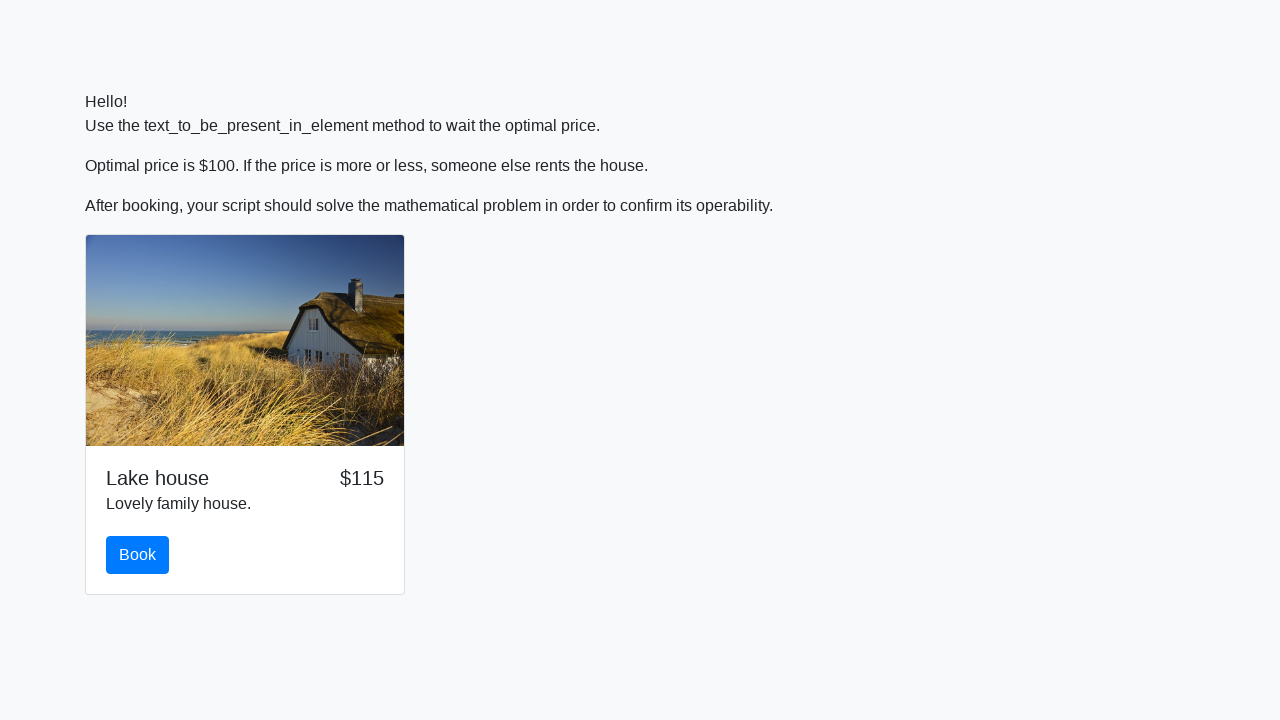

Waited for price element to display '$100'
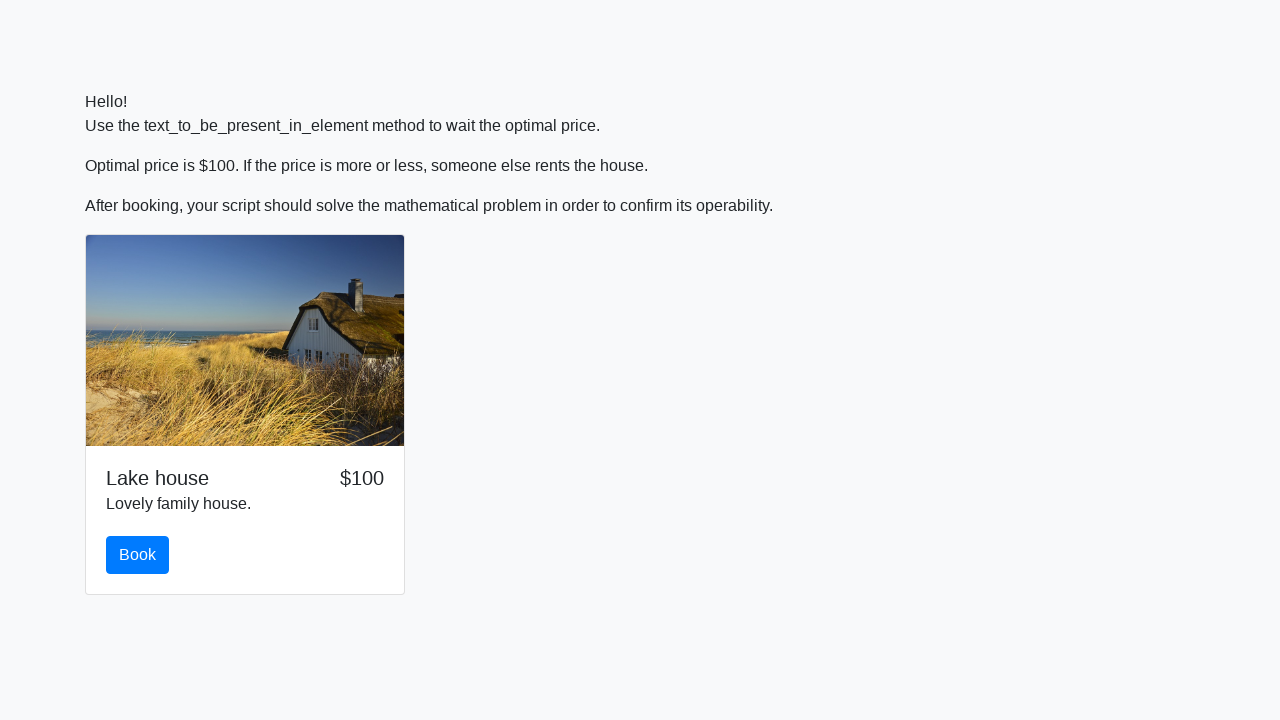

Clicked the book button at (138, 555) on #book
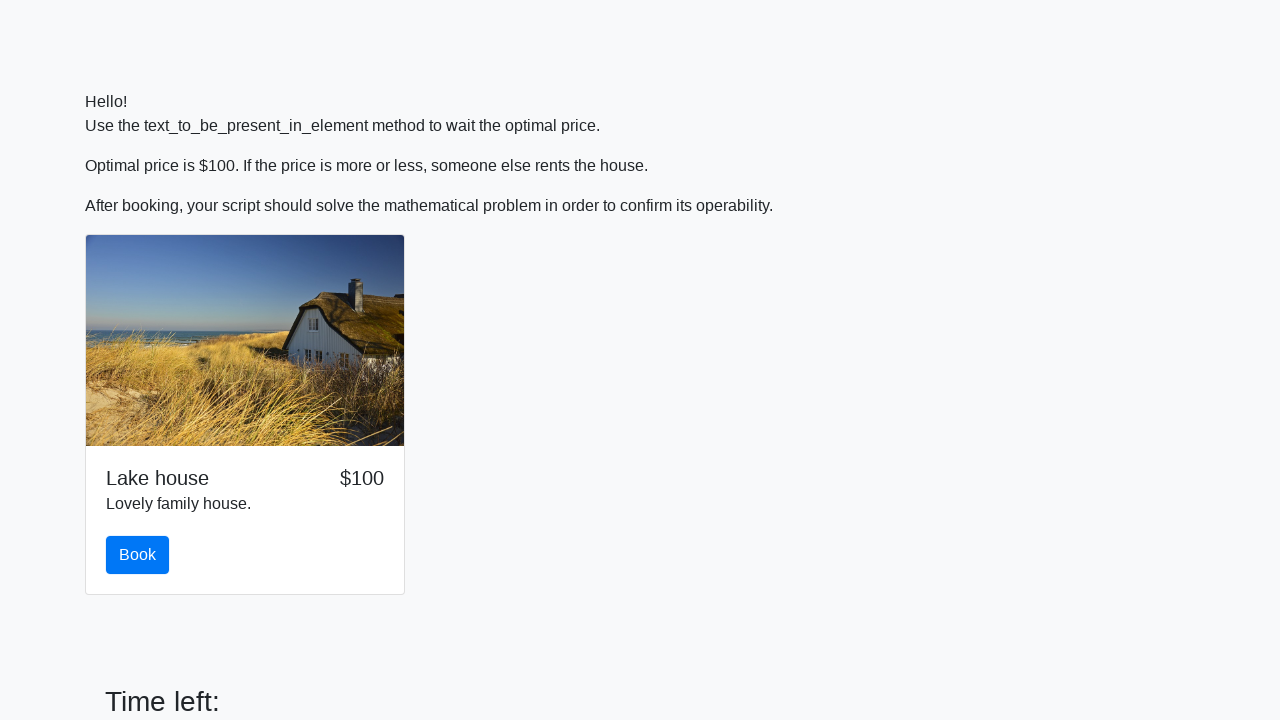

Read input value: 918
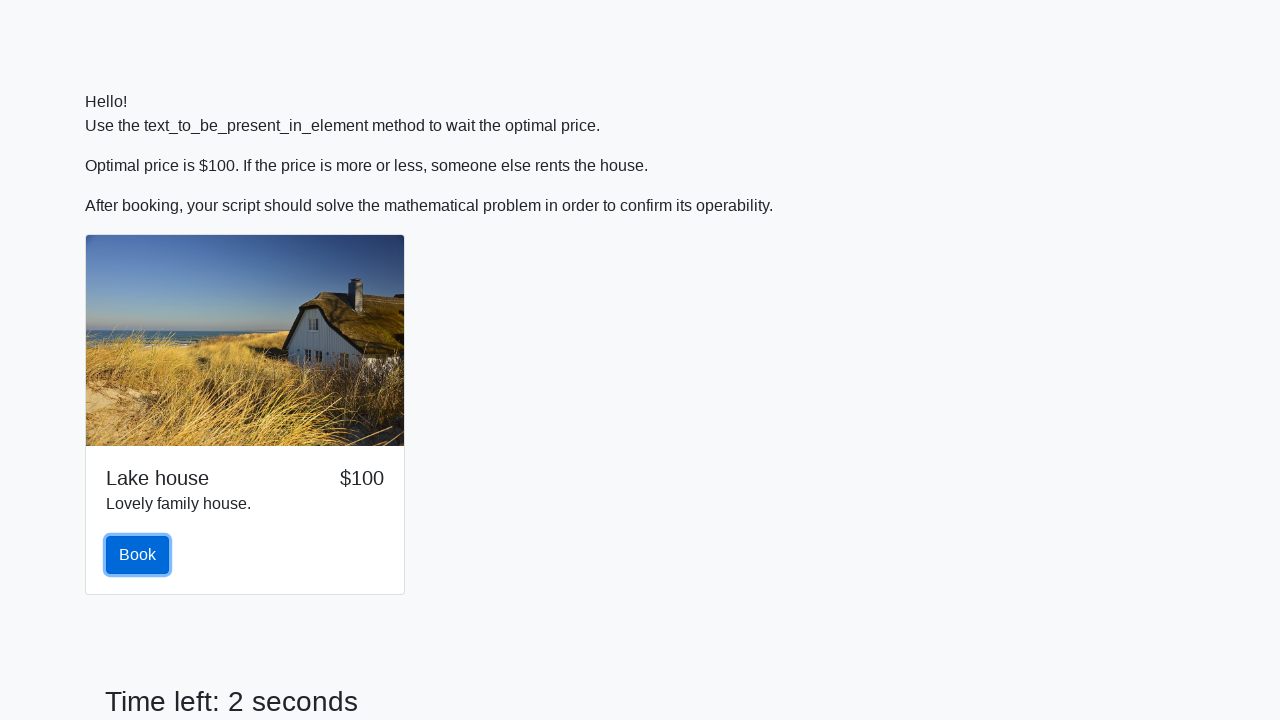

Calculated answer using formula log(abs(12*sin(x))): 1.9891596781684564
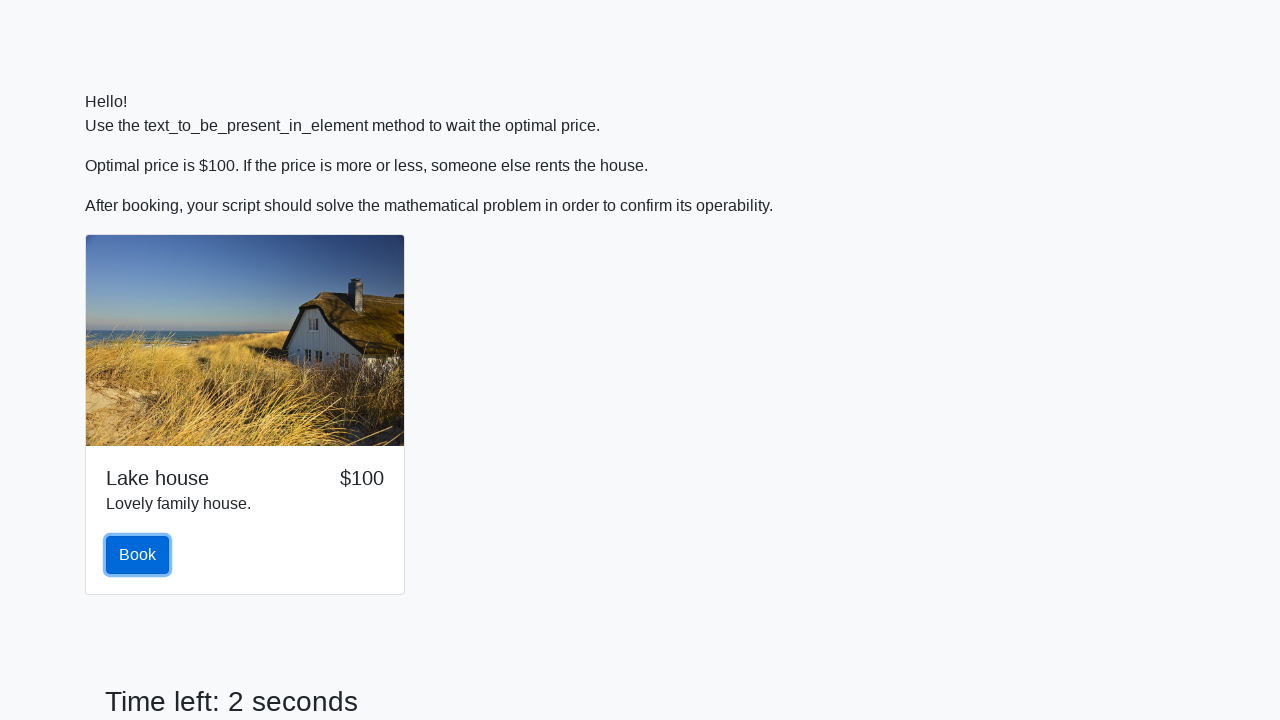

Filled answer field with calculated value: 1.9891596781684564 on #answer
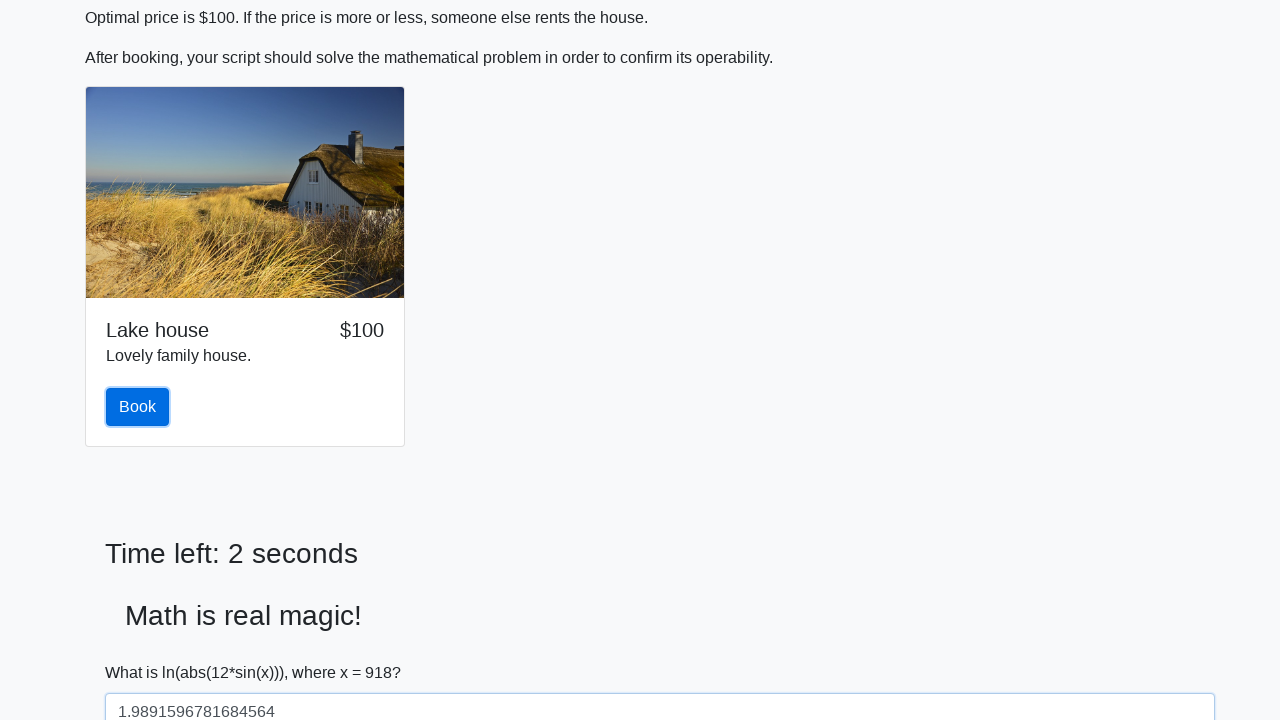

Clicked the solve/submit button at (143, 651) on #solve
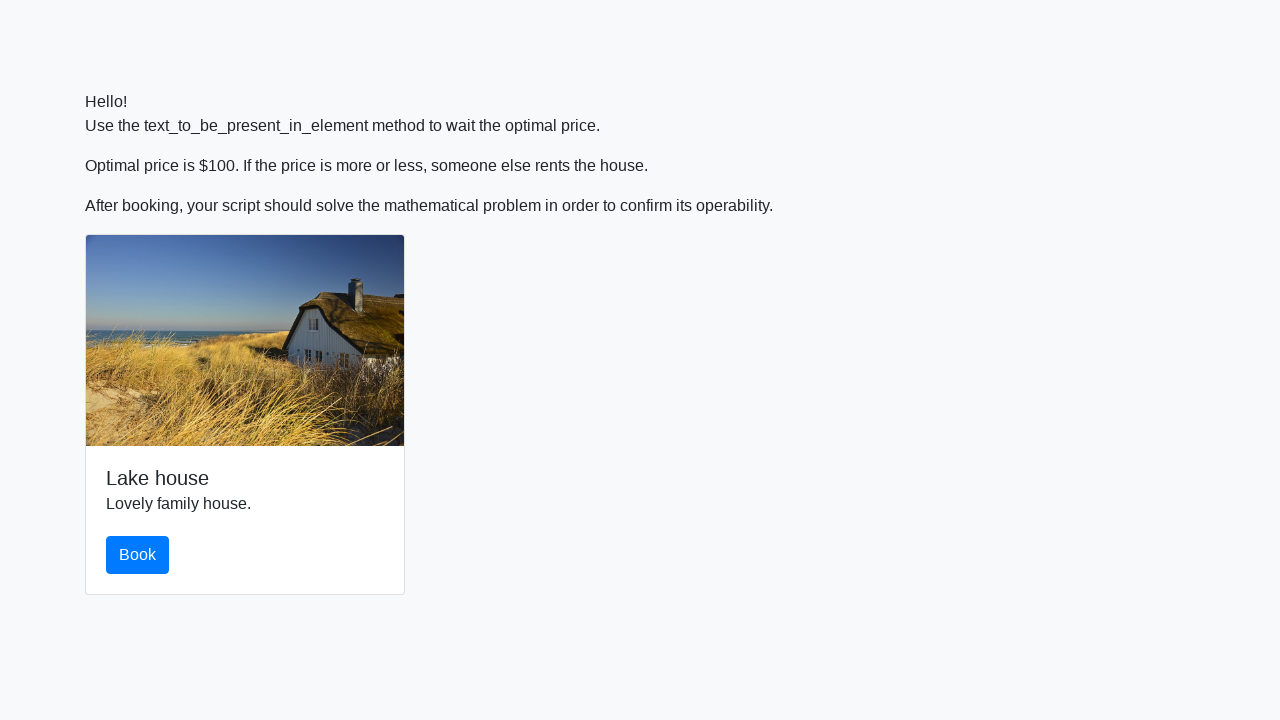

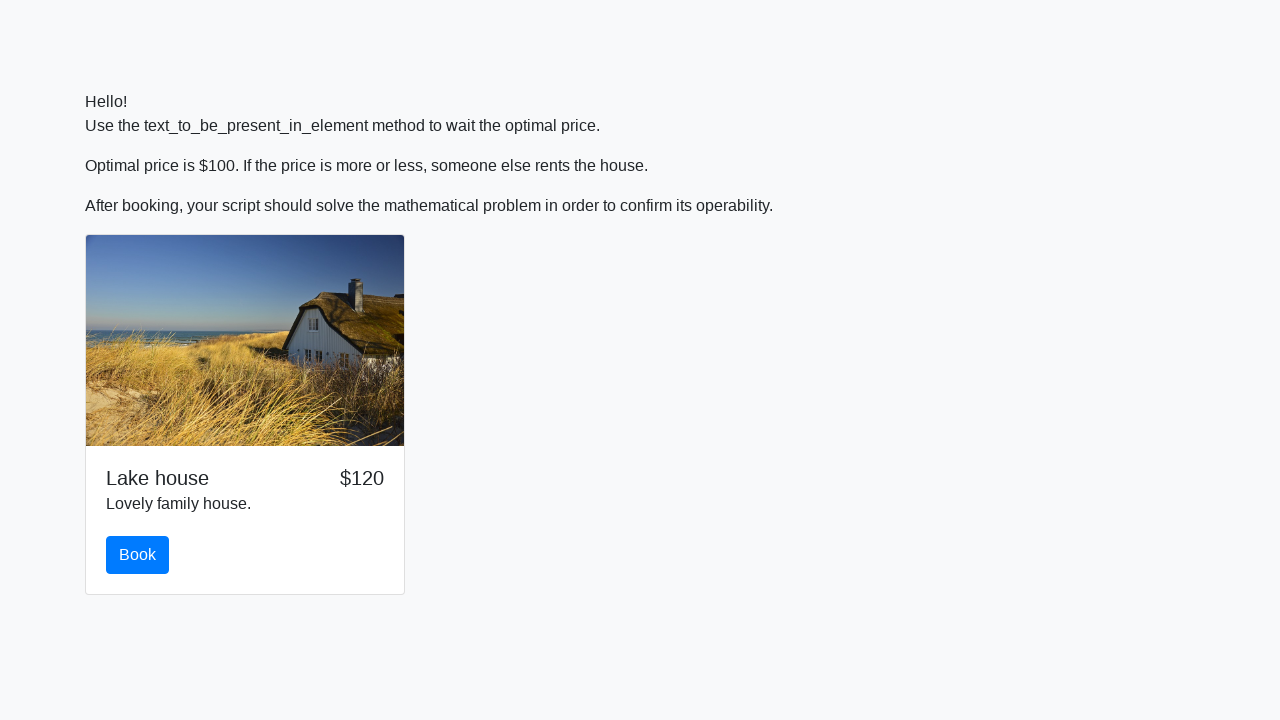